Navigates to a test page and scrolls down to a specific element (Challenges heading)

Starting URL: https://testpages.herokuapp.com/

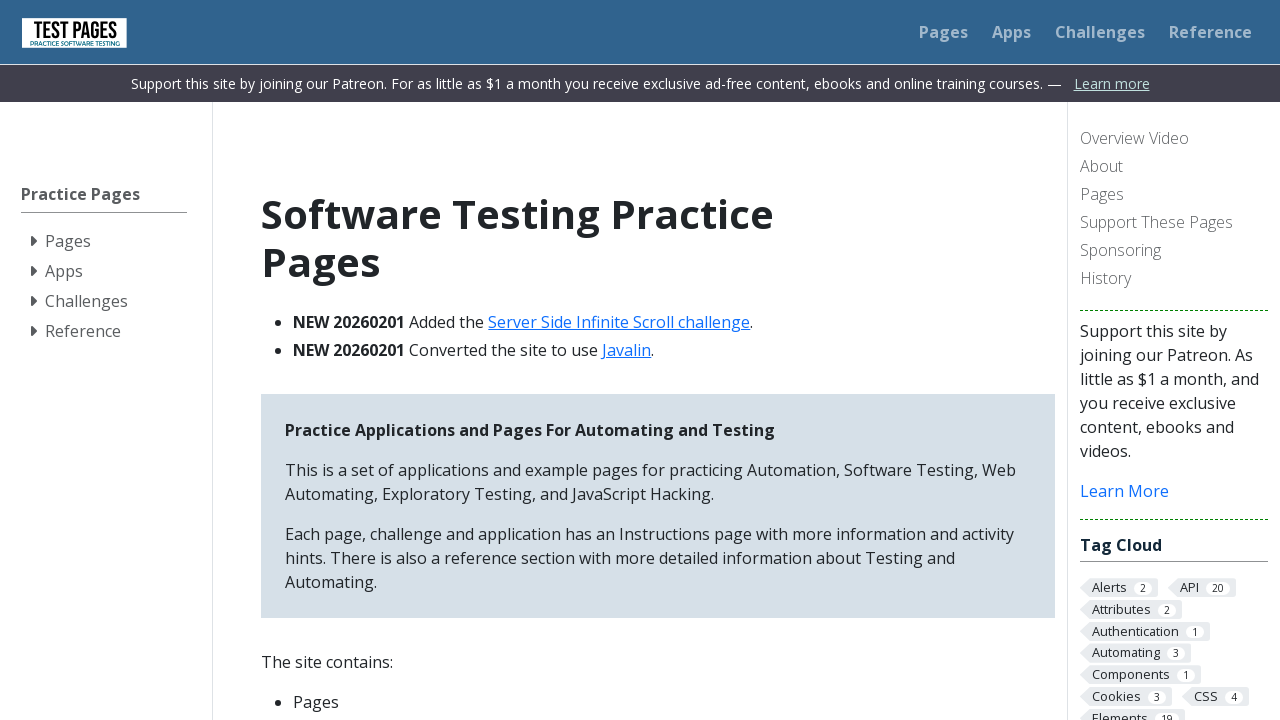

Navigated to test page at https://testpages.herokuapp.com/
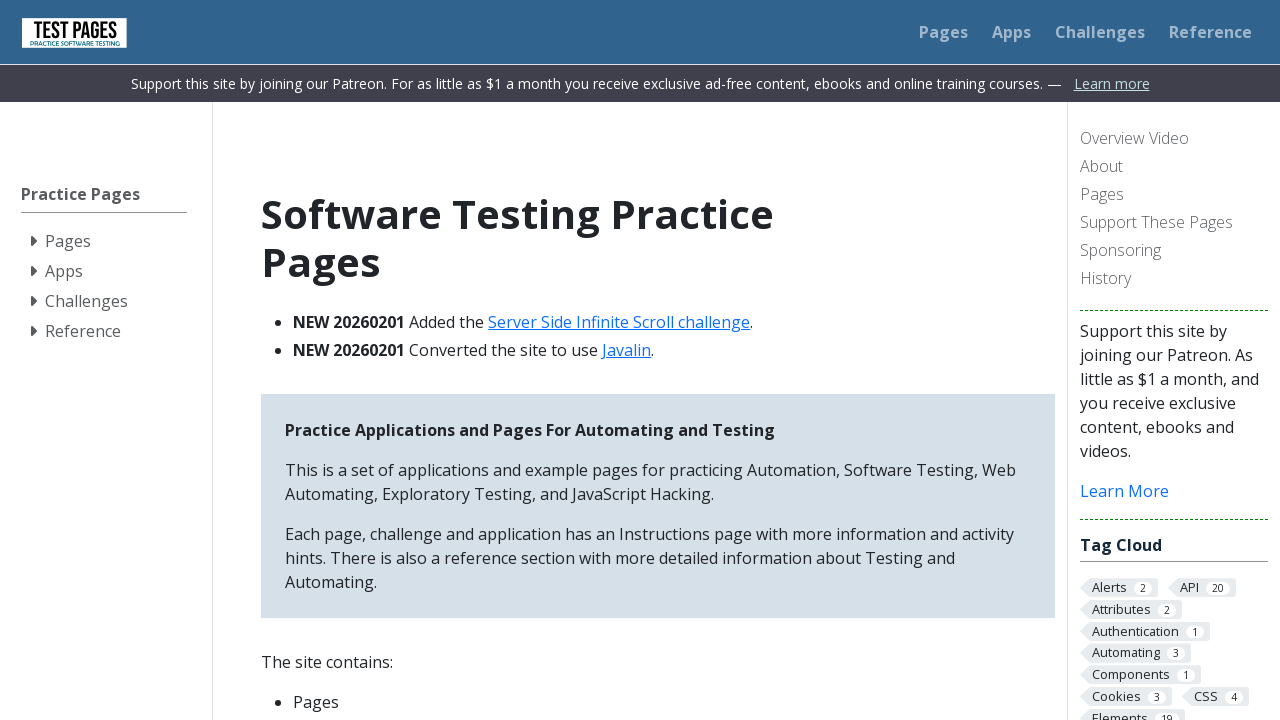

Located Challenges heading element using XPath
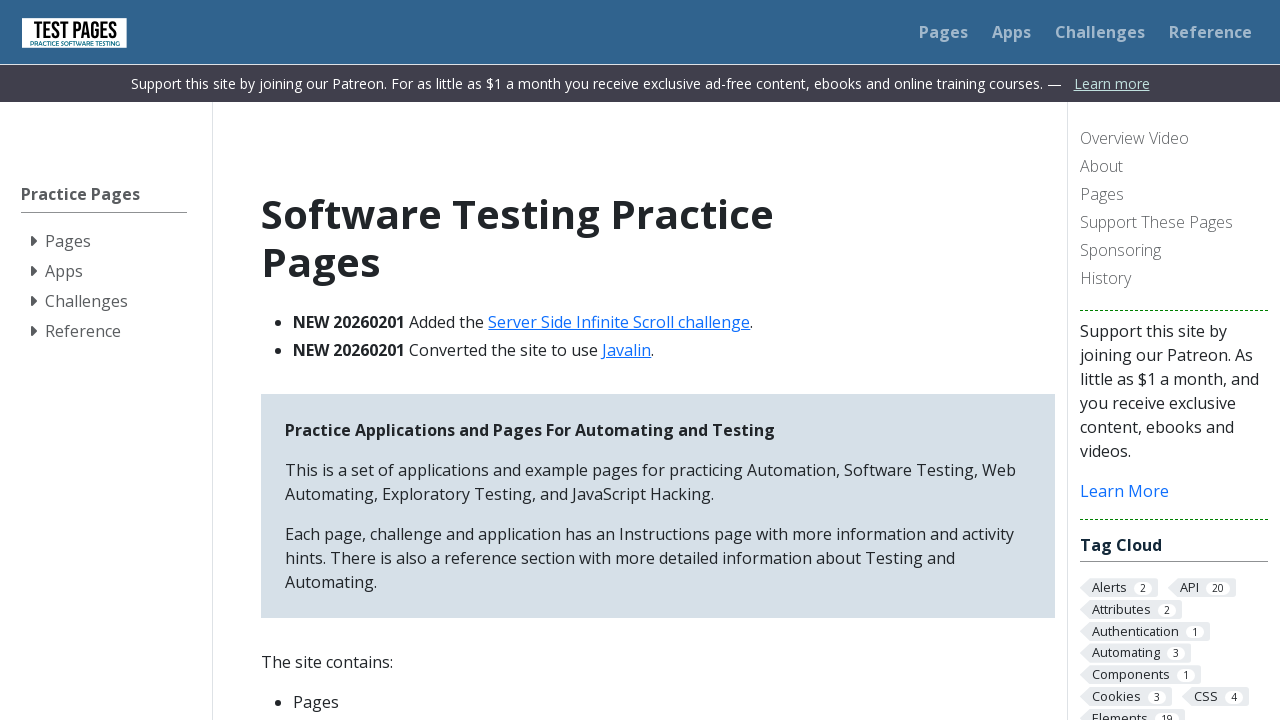

Scrolled down to Challenges heading element
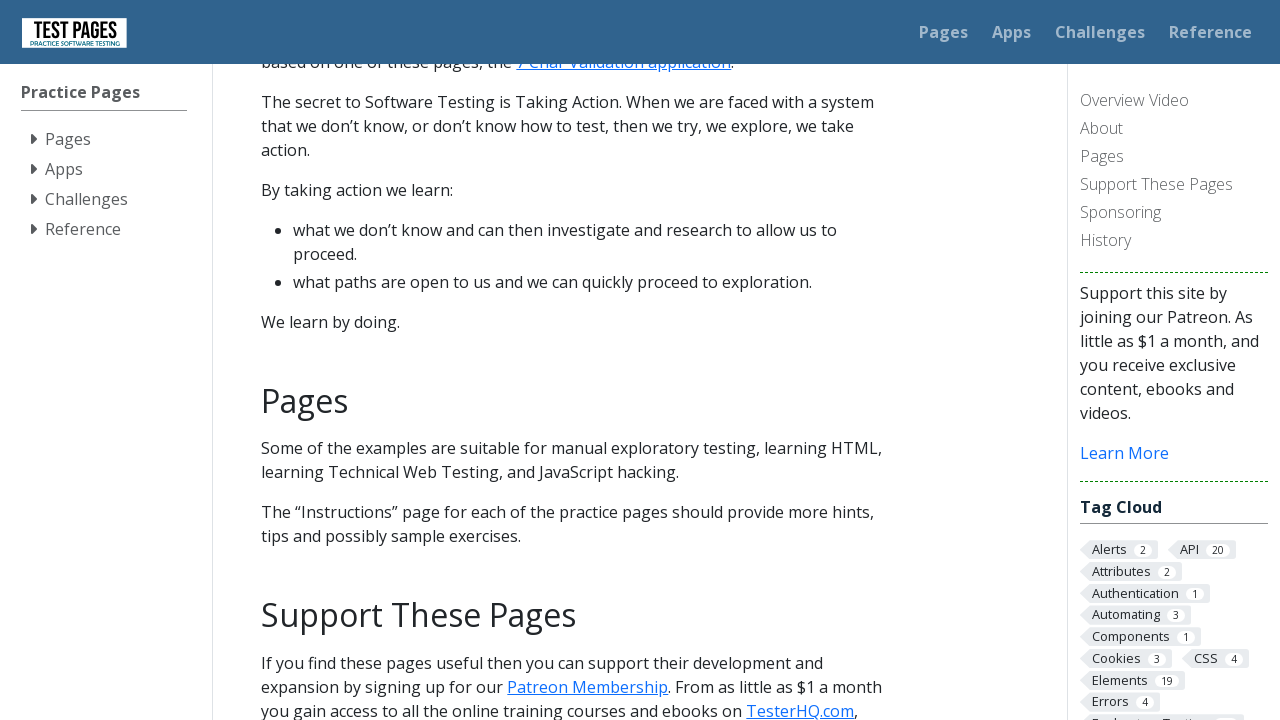

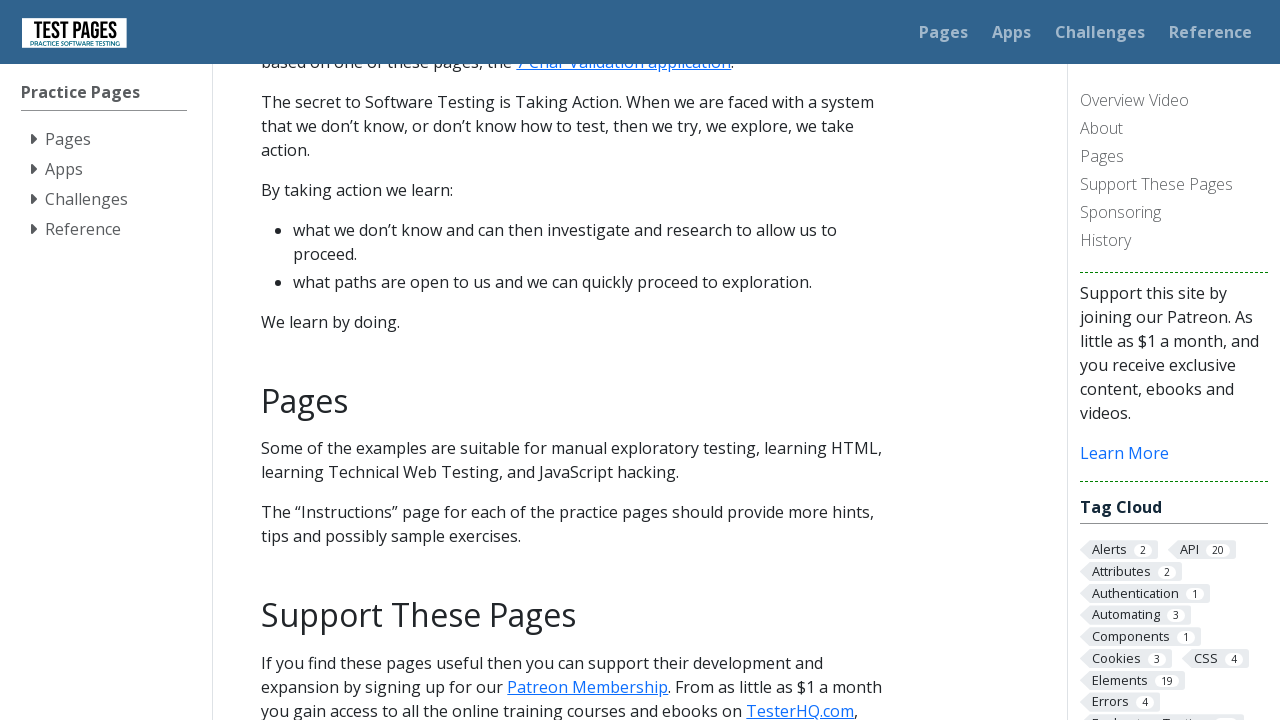